Tests contact form submission by navigating to the contact page, filling in personal details and a message, then submitting the form and verifying the success message

Starting URL: https://alchemy.hguy.co/lms

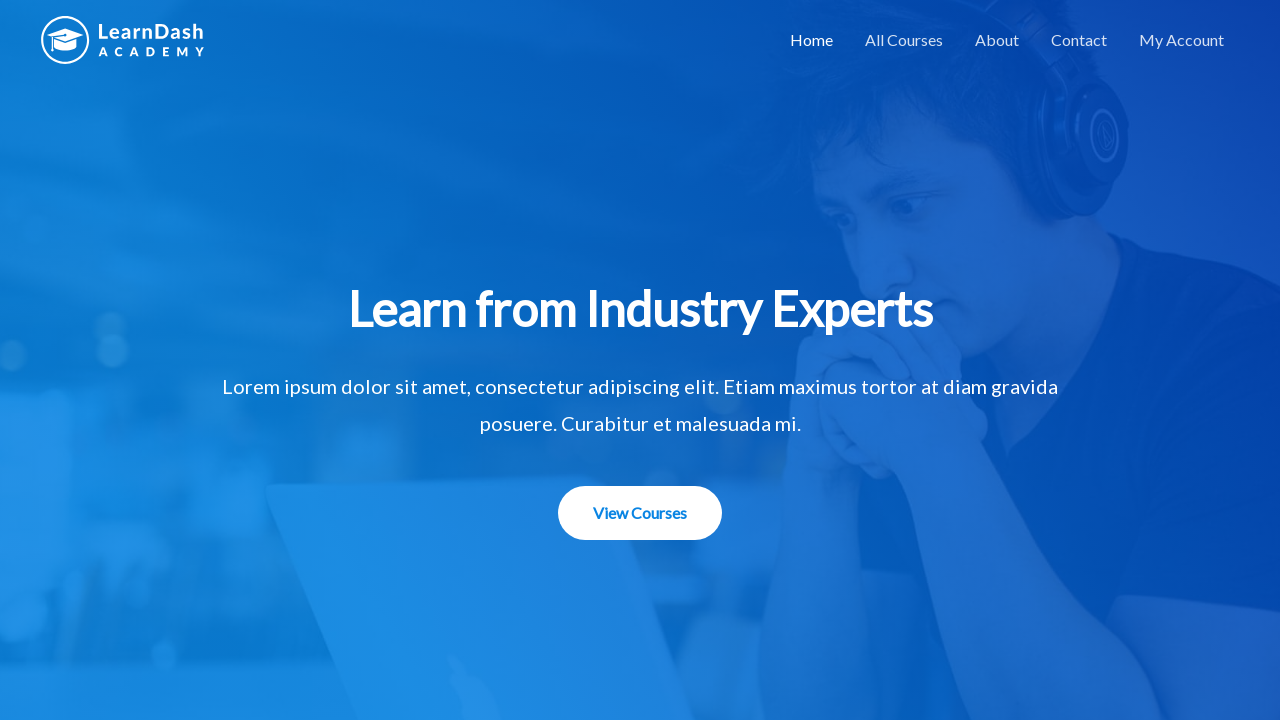

Clicked on Contact link to navigate to contact page at (1079, 40) on xpath=//a[contains(text(),'Contact')]
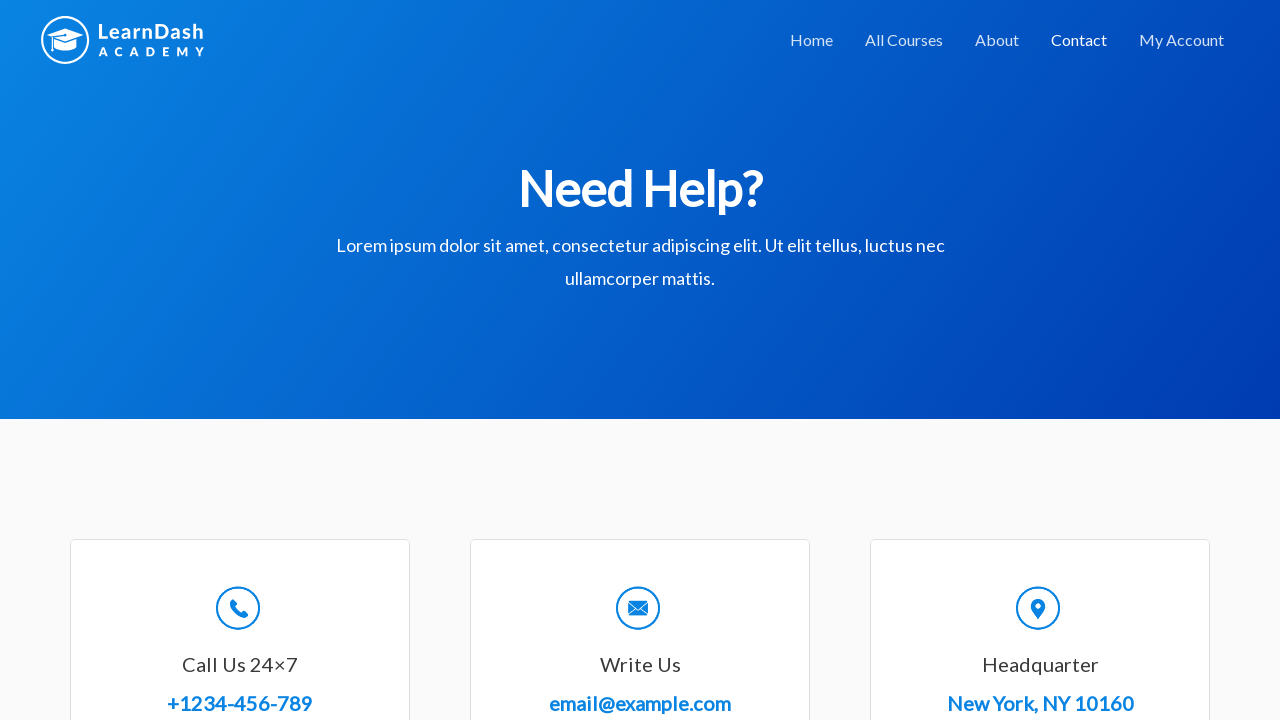

Scrolled down 1000px to view contact form
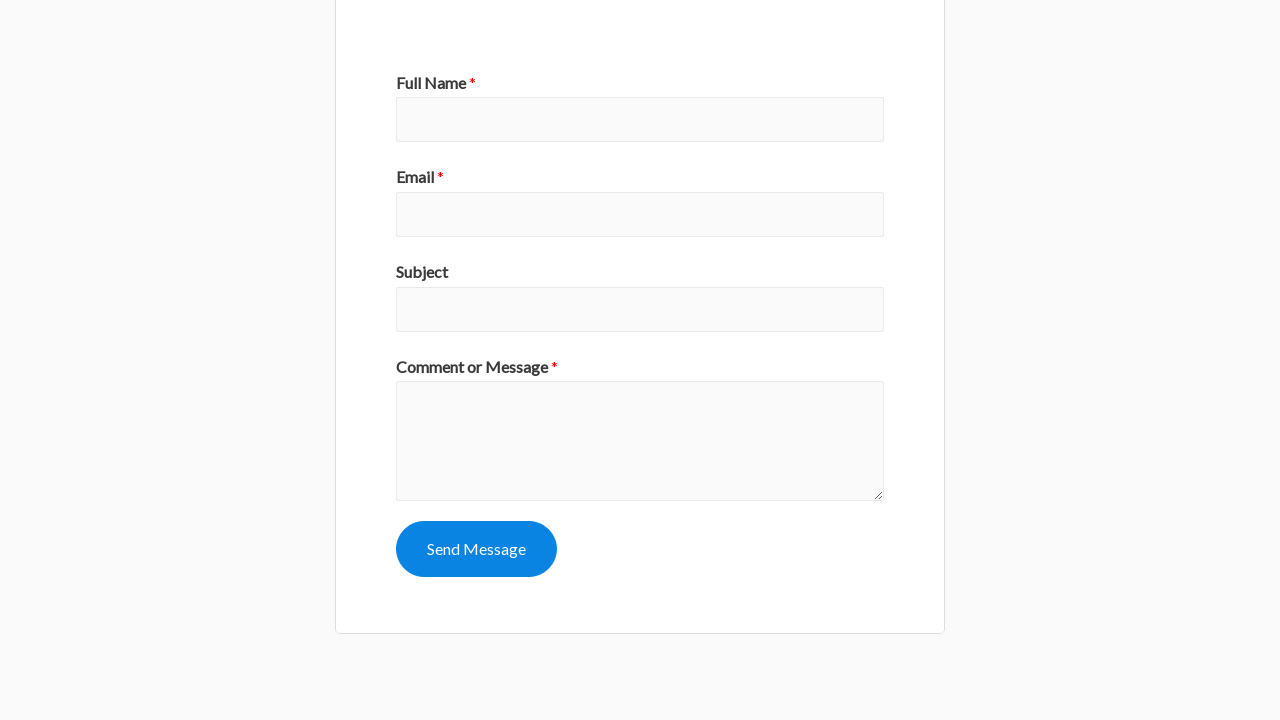

Filled in first name field with 'Ranjitha' on //input[@id='wpforms-8-field_0']
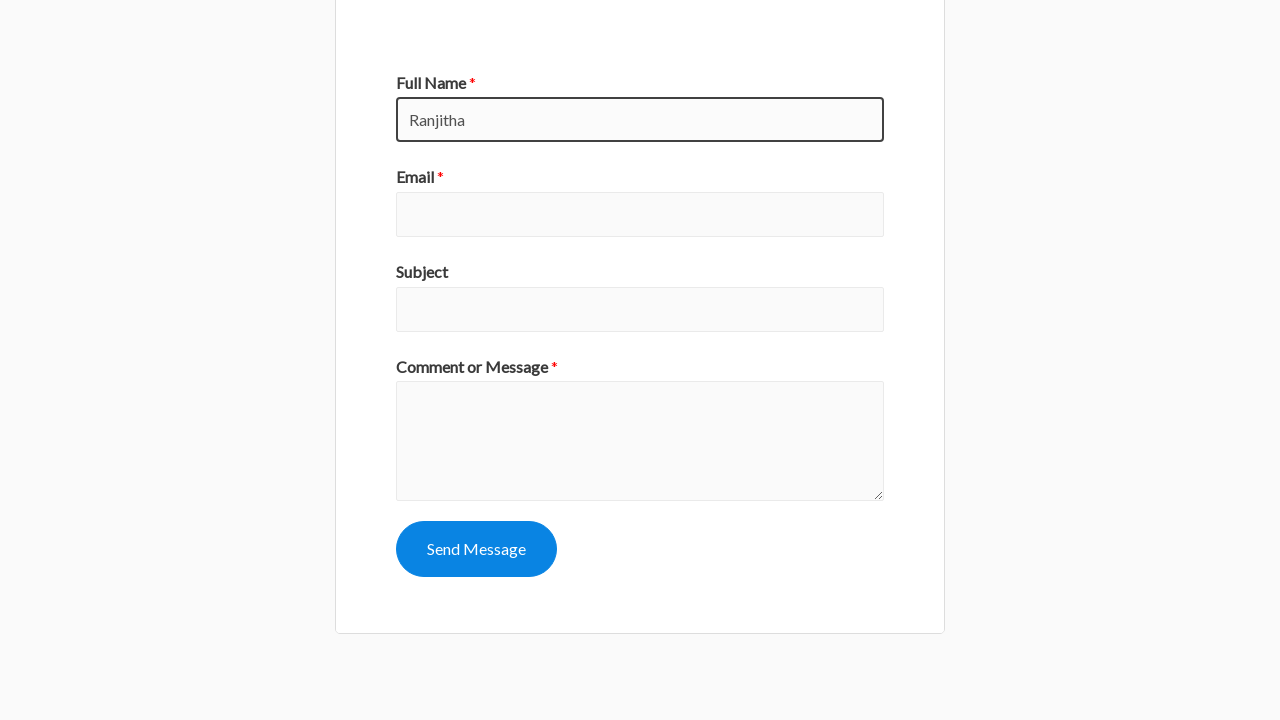

Filled in email field with 'xyz@abc.com' on //input[@id='wpforms-8-field_1']
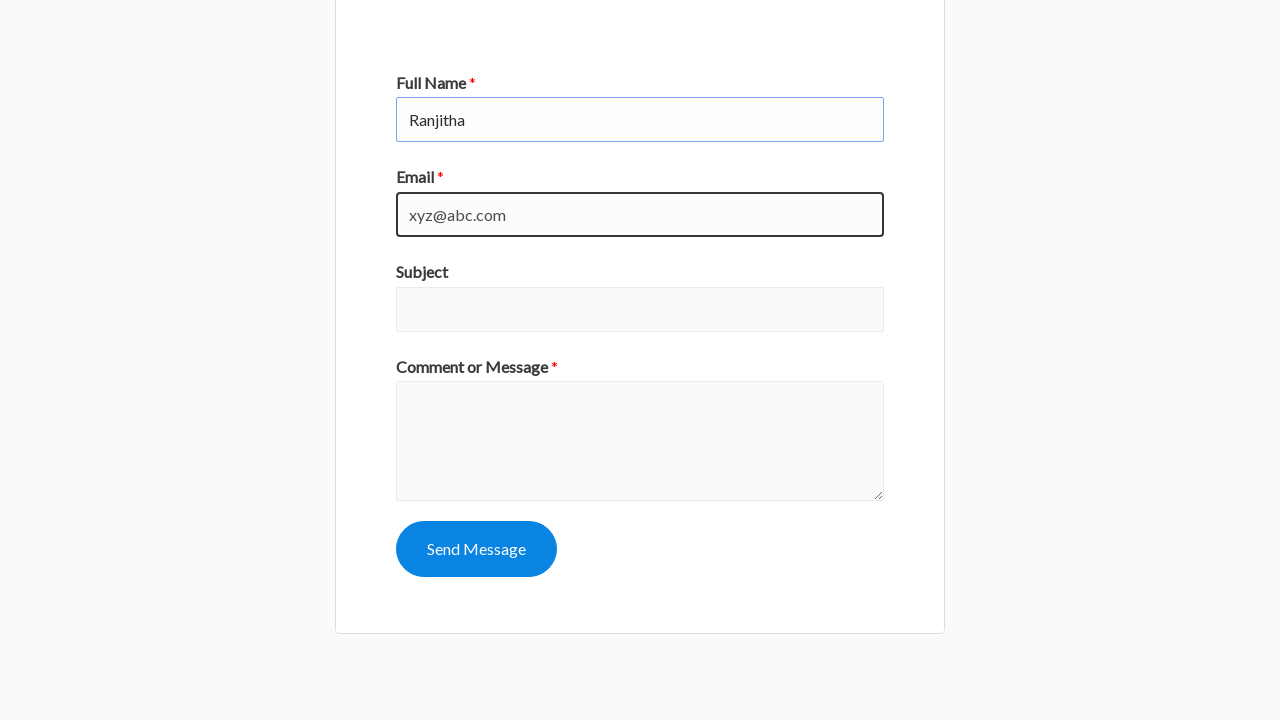

Filled in subject field with 'Selenium Java using Junit' on //input[@id='wpforms-8-field_3']
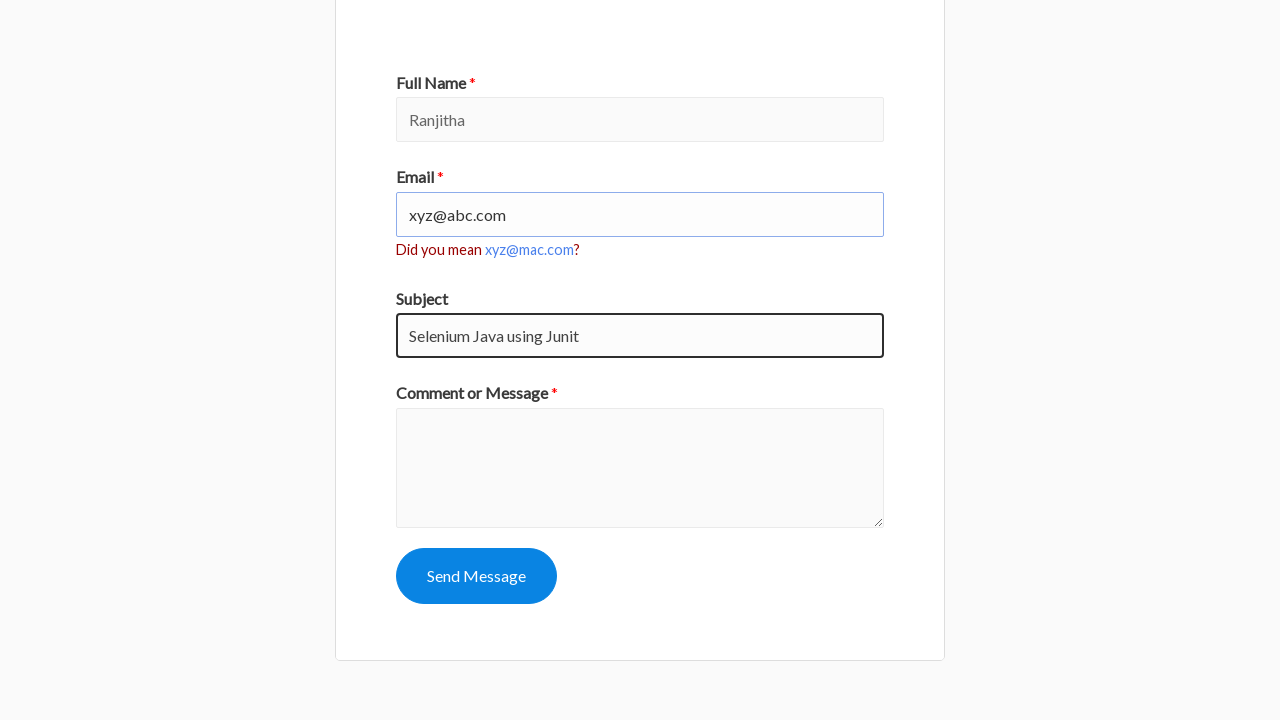

Filled in message field with 'Testing Junit' on //textarea[@id='wpforms-8-field_2']
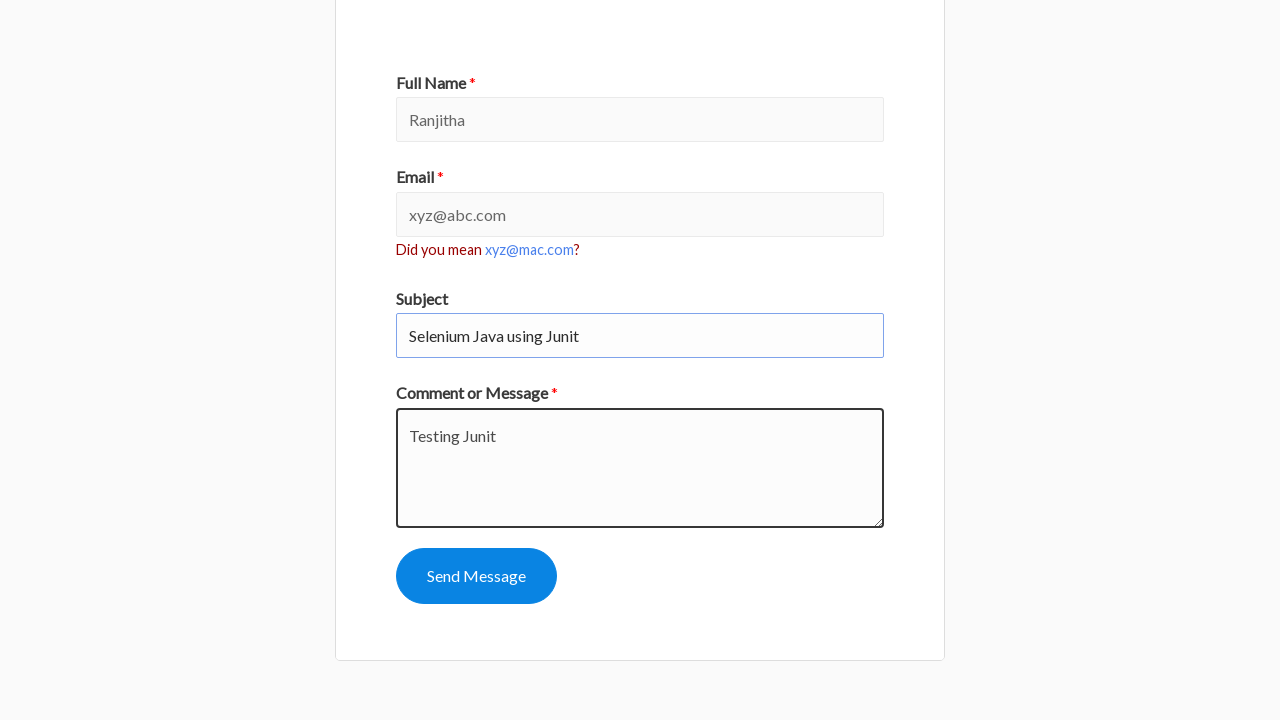

Clicked 'Send Message' button to submit contact form at (476, 576) on xpath=//button[contains(text(),'Send Message')]
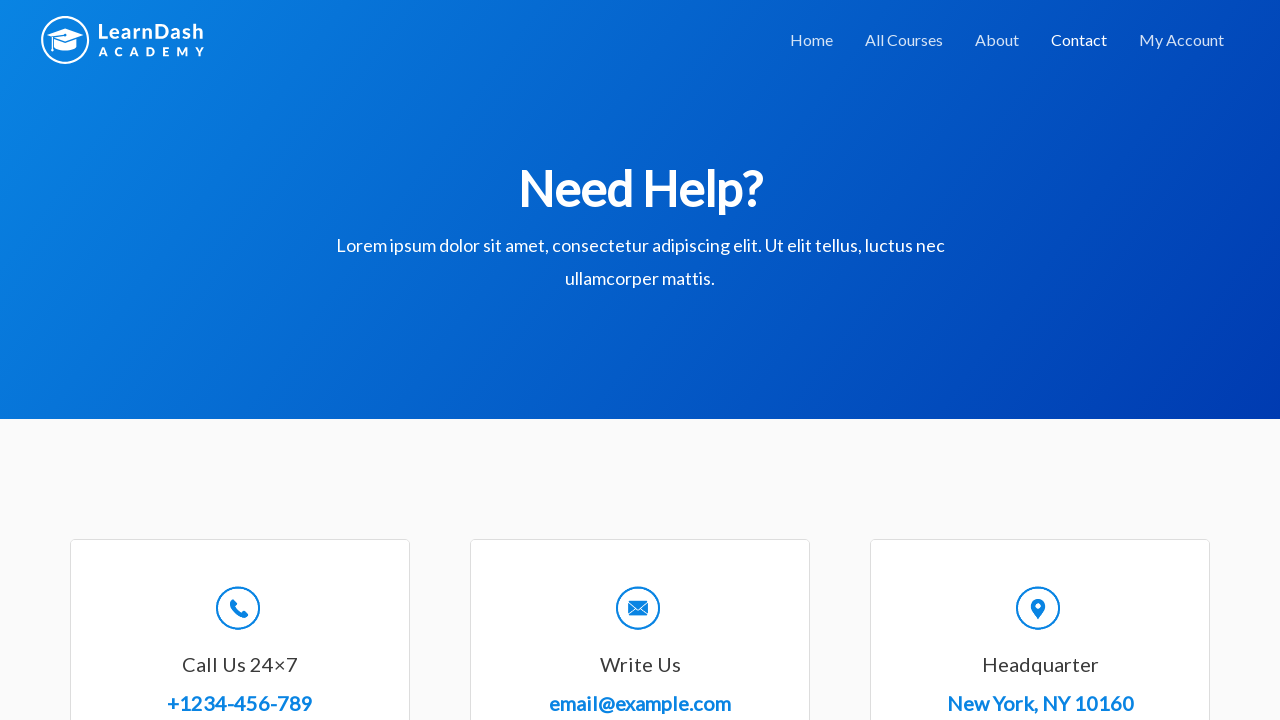

Success message appeared on the page
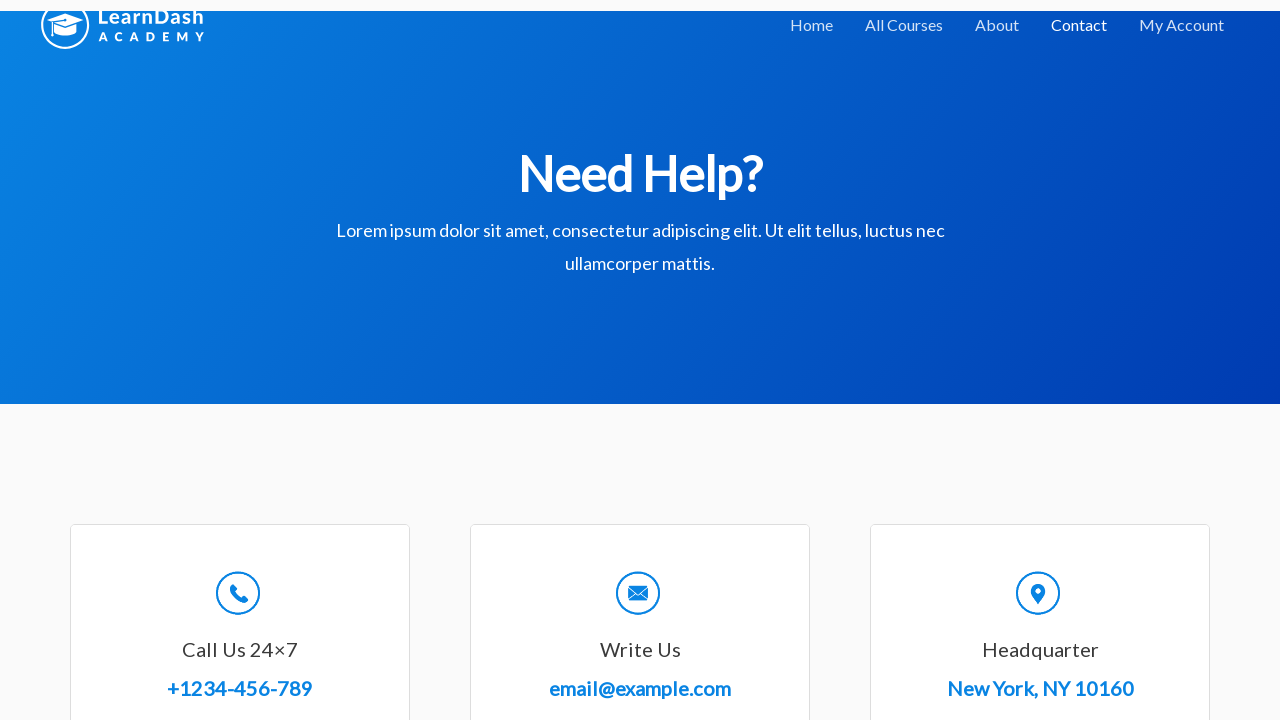

Retrieved success message text
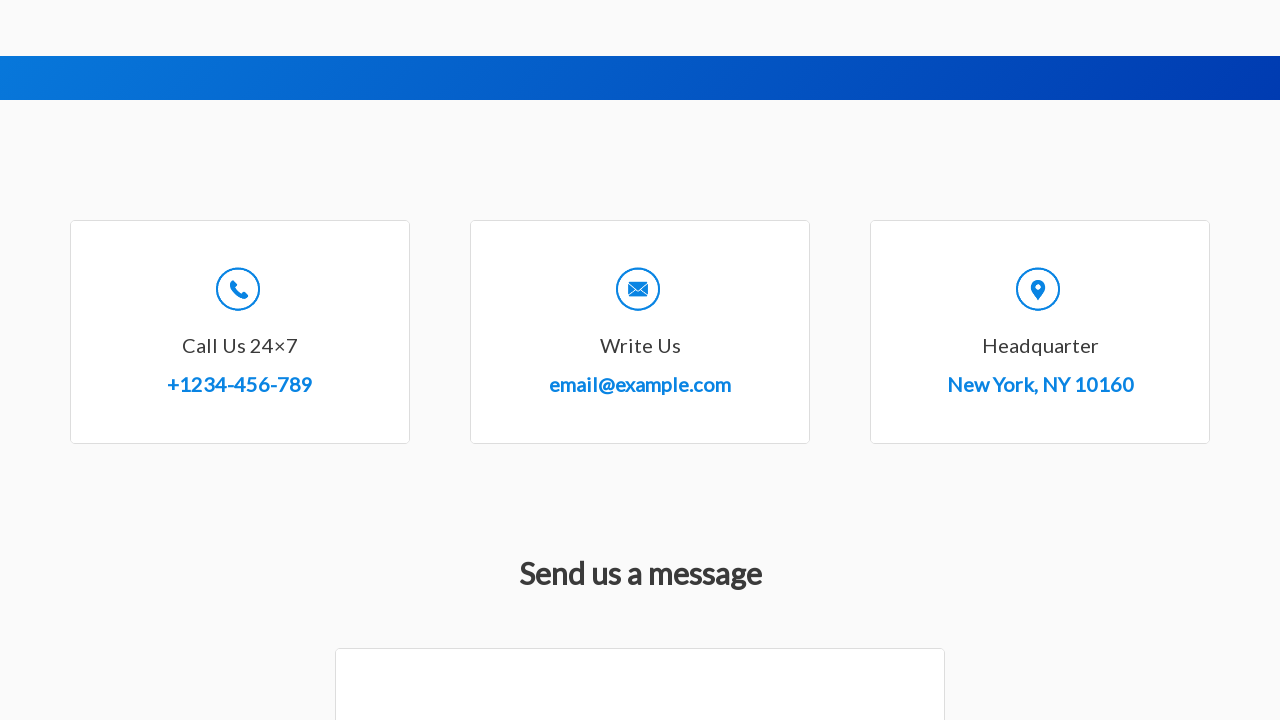

Verified success message matches expected text
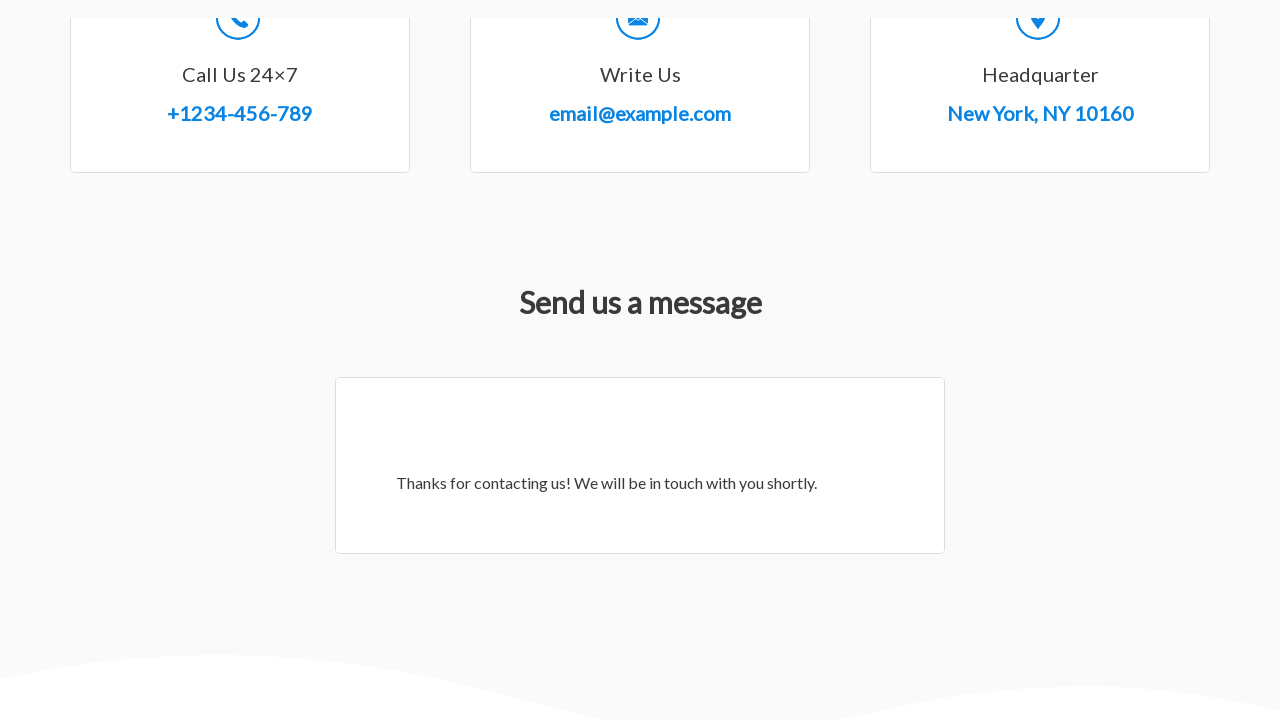

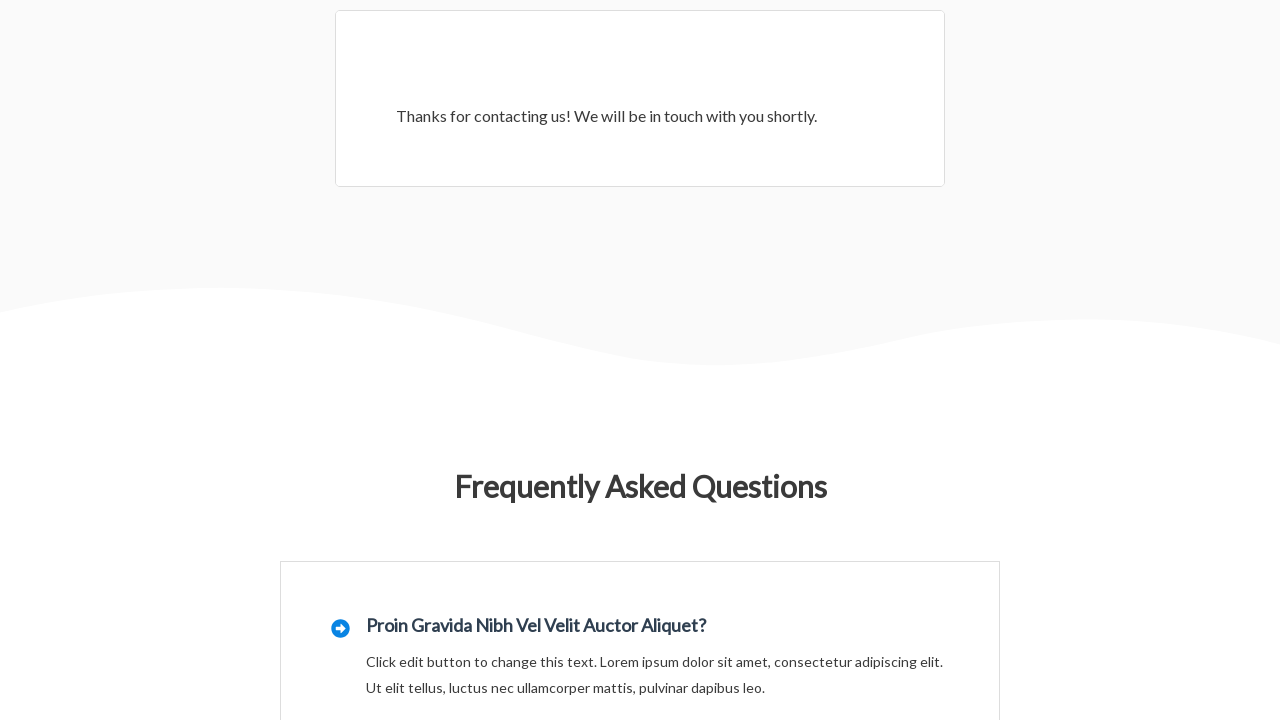